Navigates to the Mumbai Indians cricket team website and verifies the page loads (originally disabled in source)

Starting URL: https://www.mumbaiindians.com/

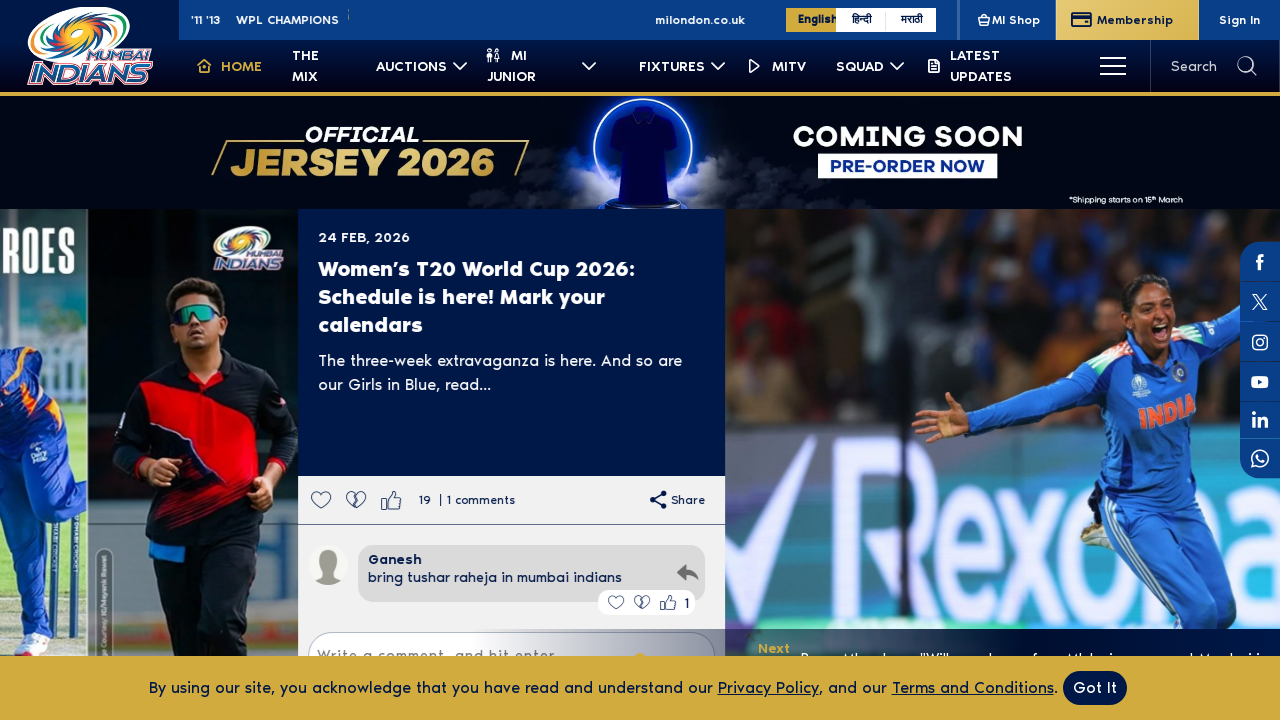

Waited for page to reach domcontentloaded state
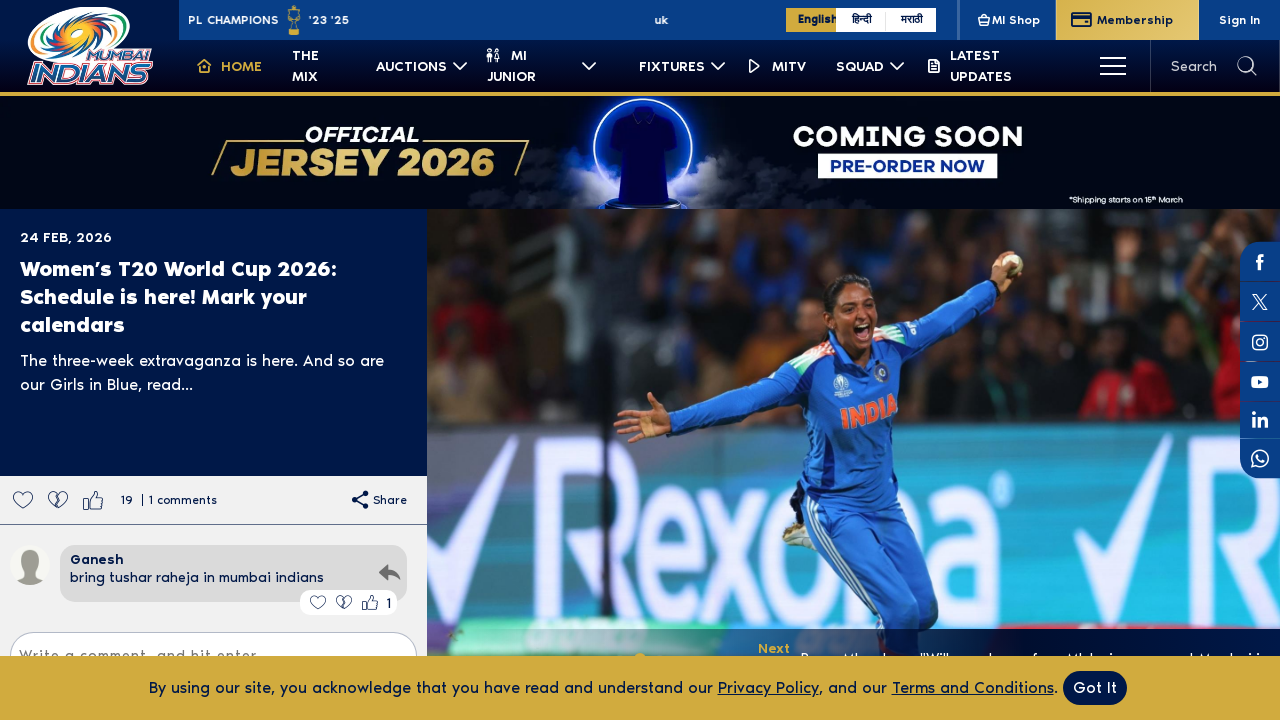

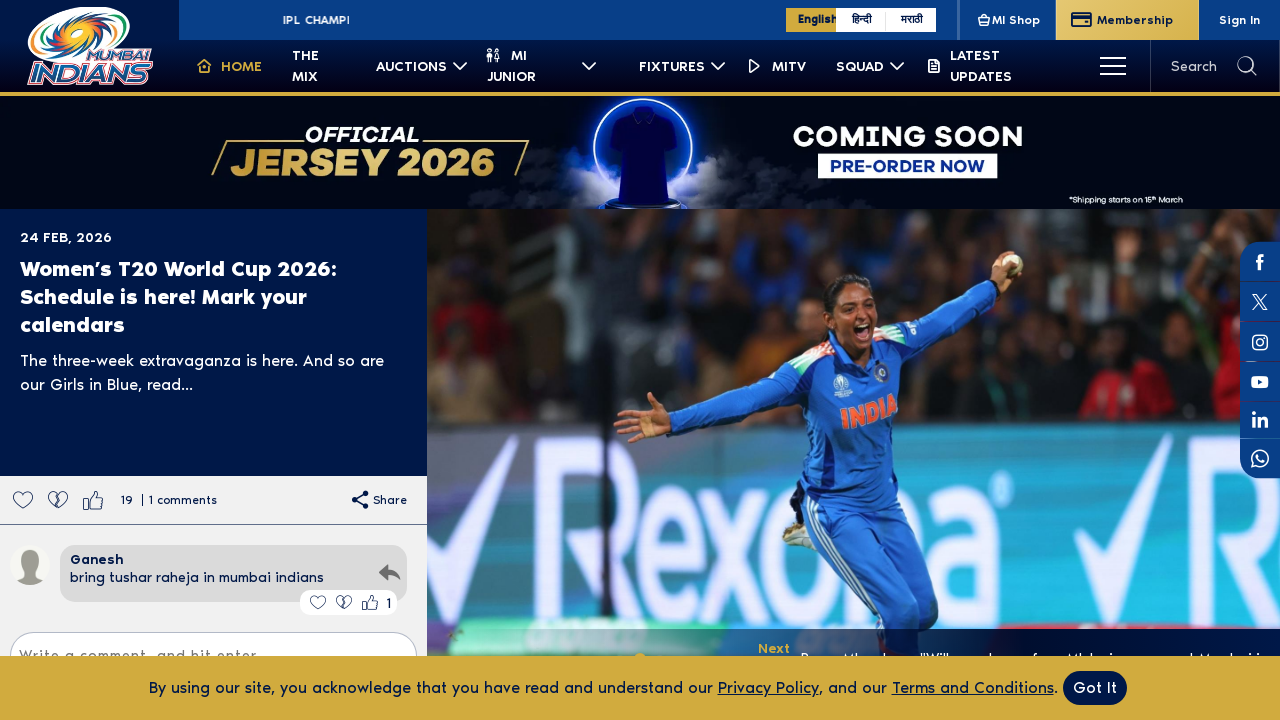